Opens Bilibili website using DrissionPage-style automation and retrieves the page title.

Starting URL: http://www.bilibili.com/

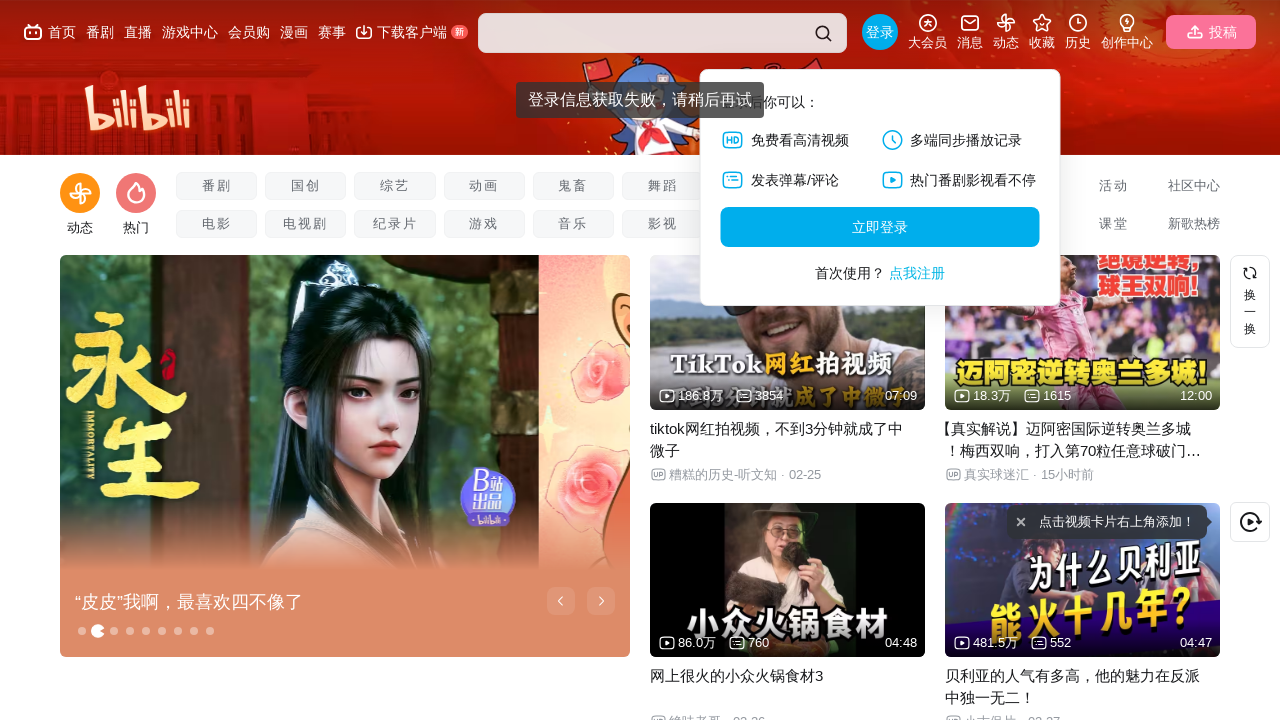

Waited for page to reach domcontentloaded state
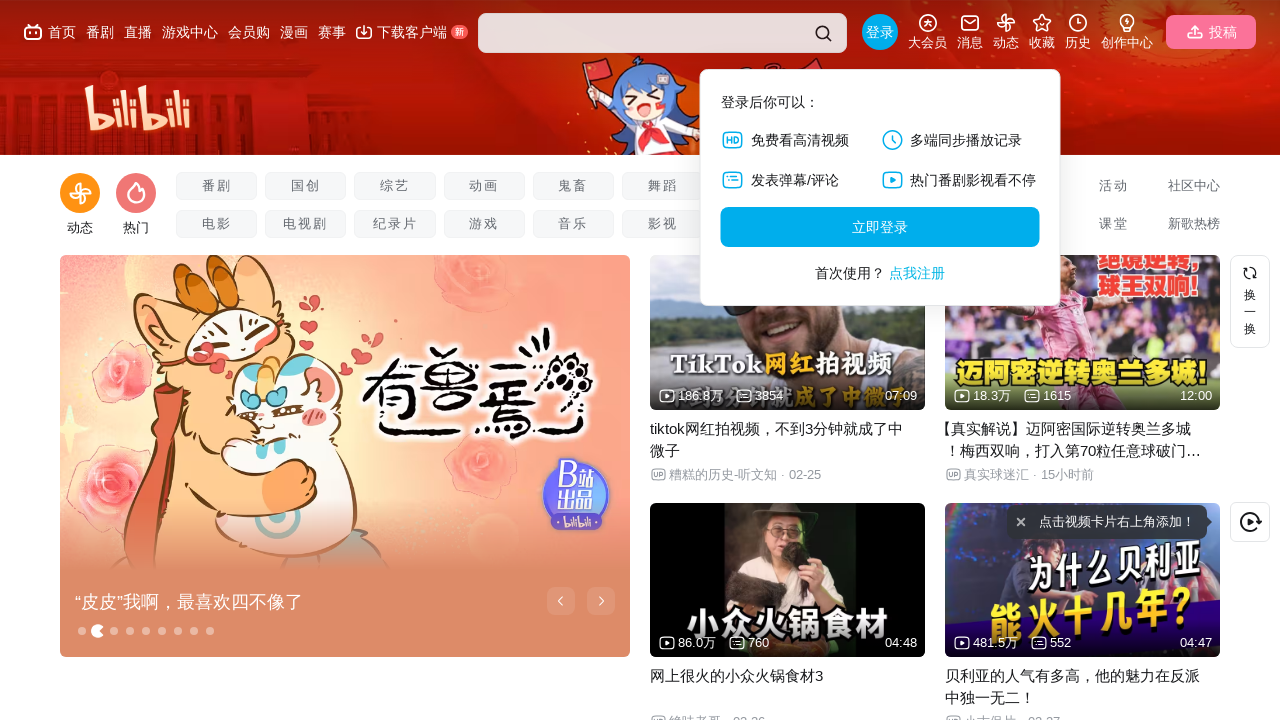

Retrieved page title: 哔哩哔哩 (゜-゜)つロ 干杯~-bilibili
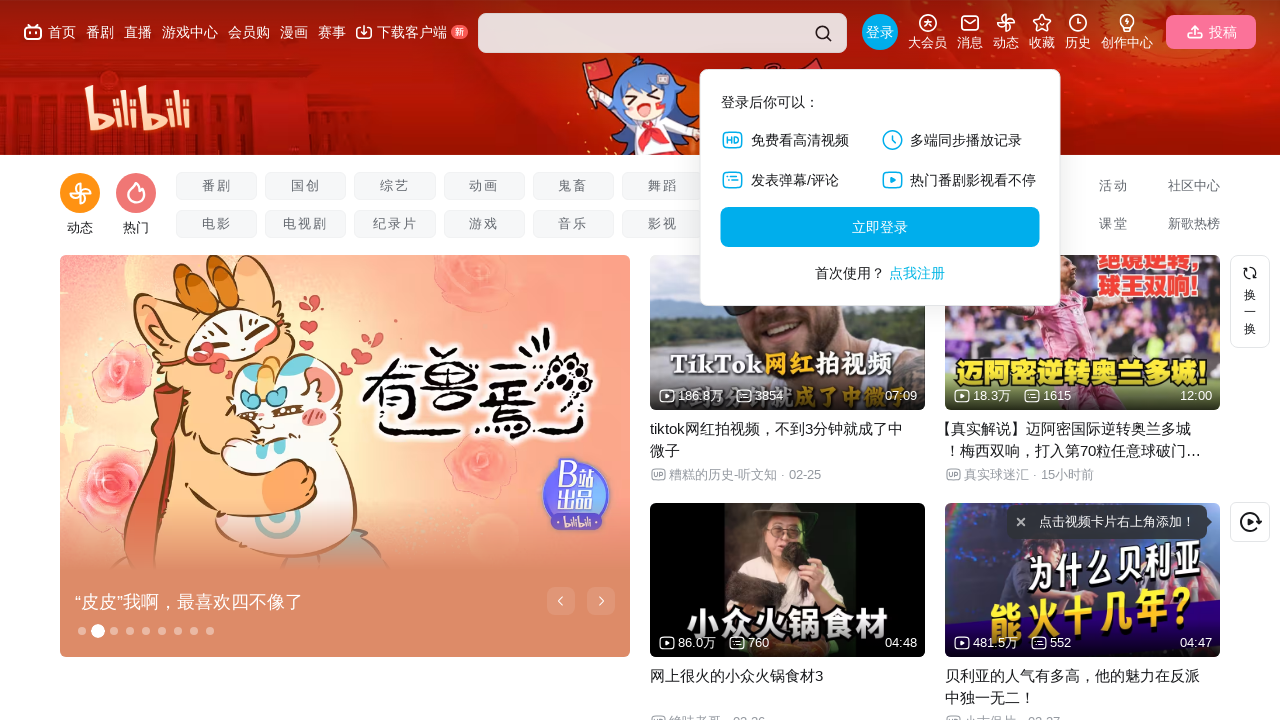

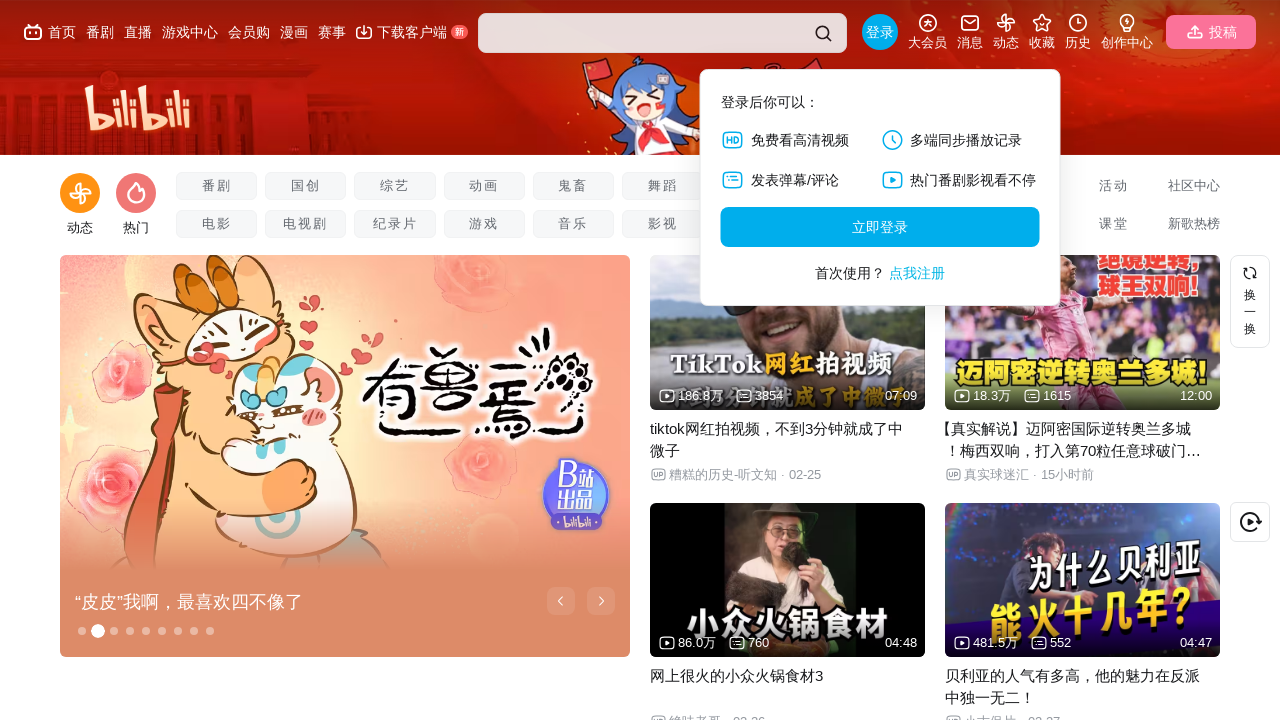